Tests JavaScript prompt dialog by clicking a button to trigger a prompt, entering text, accepting it, and verifying the entered text is displayed.

Starting URL: https://the-internet.herokuapp.com/

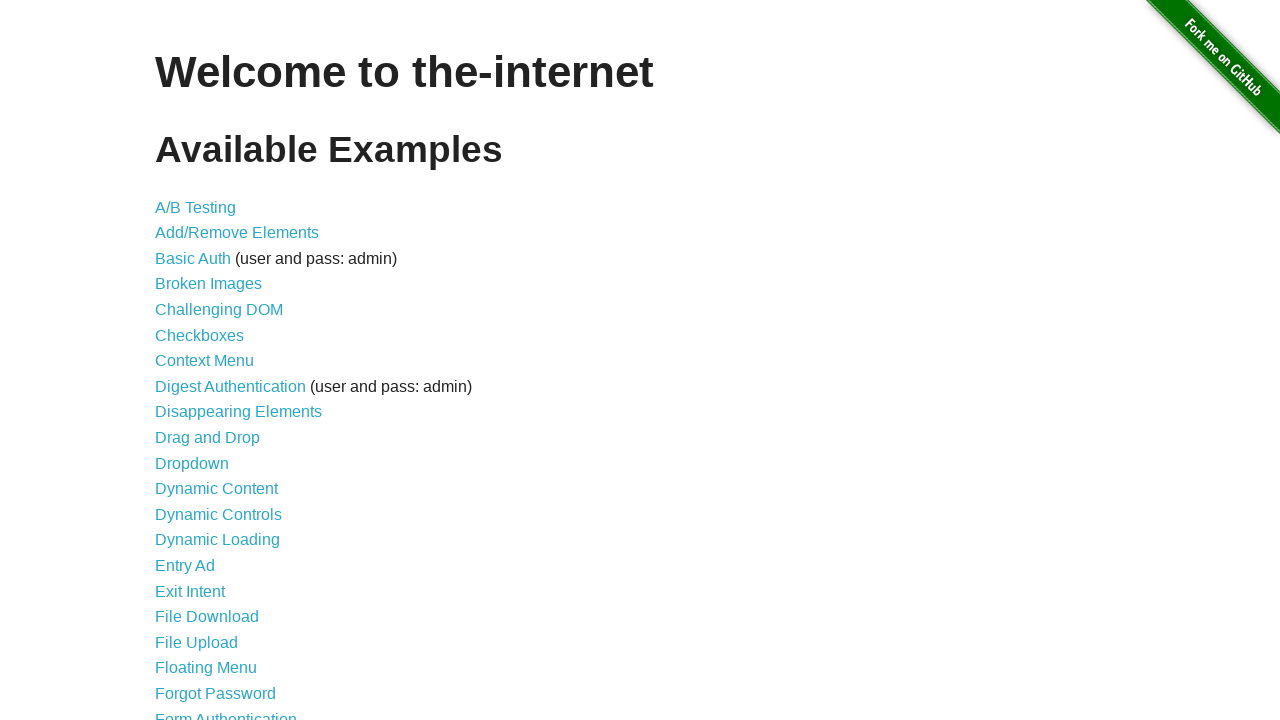

Clicked on JavaScript Alerts link at (214, 361) on a[href='/javascript_alerts']
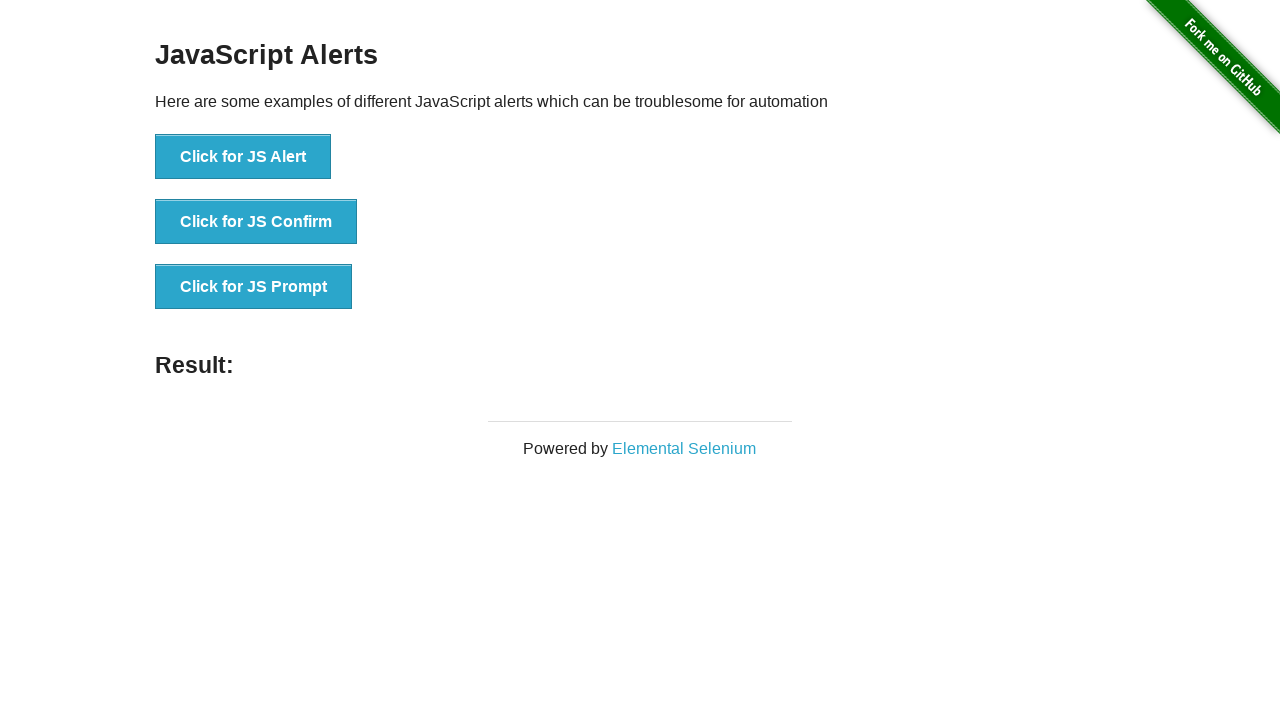

JavaScript Alerts page loaded and prompt button is visible
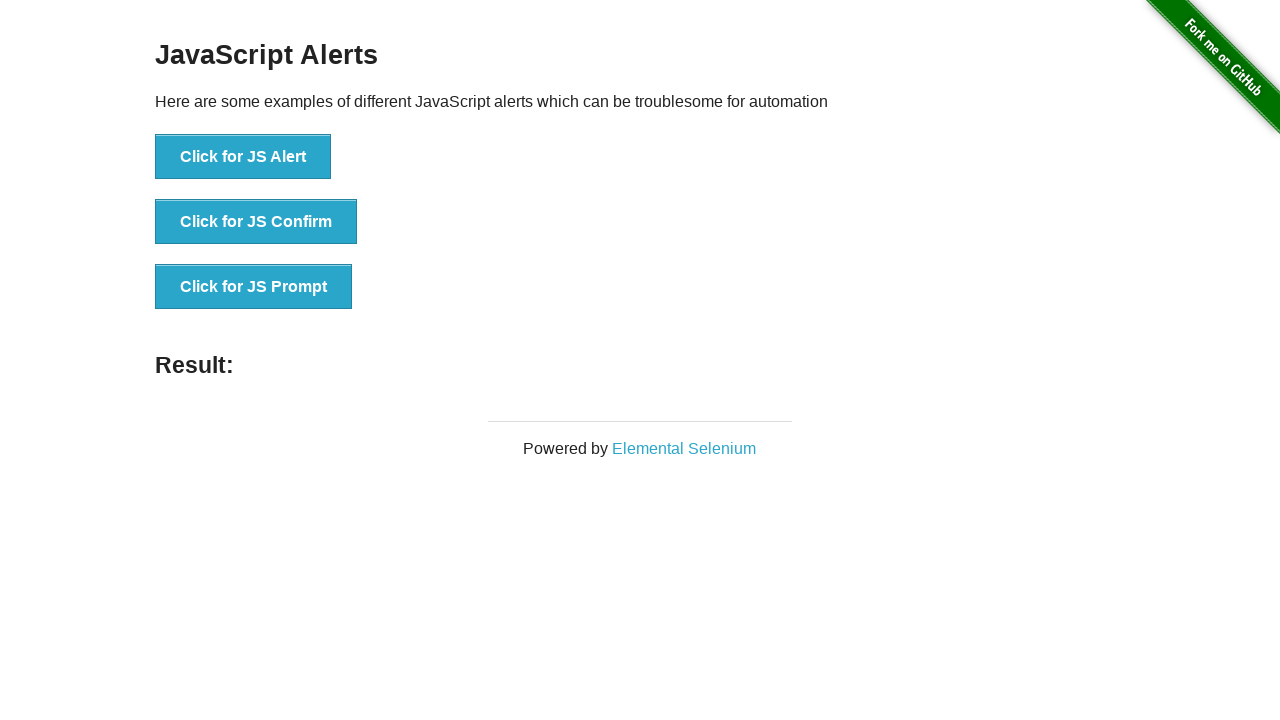

Set up dialog handler to accept prompt with text 'Hello world'
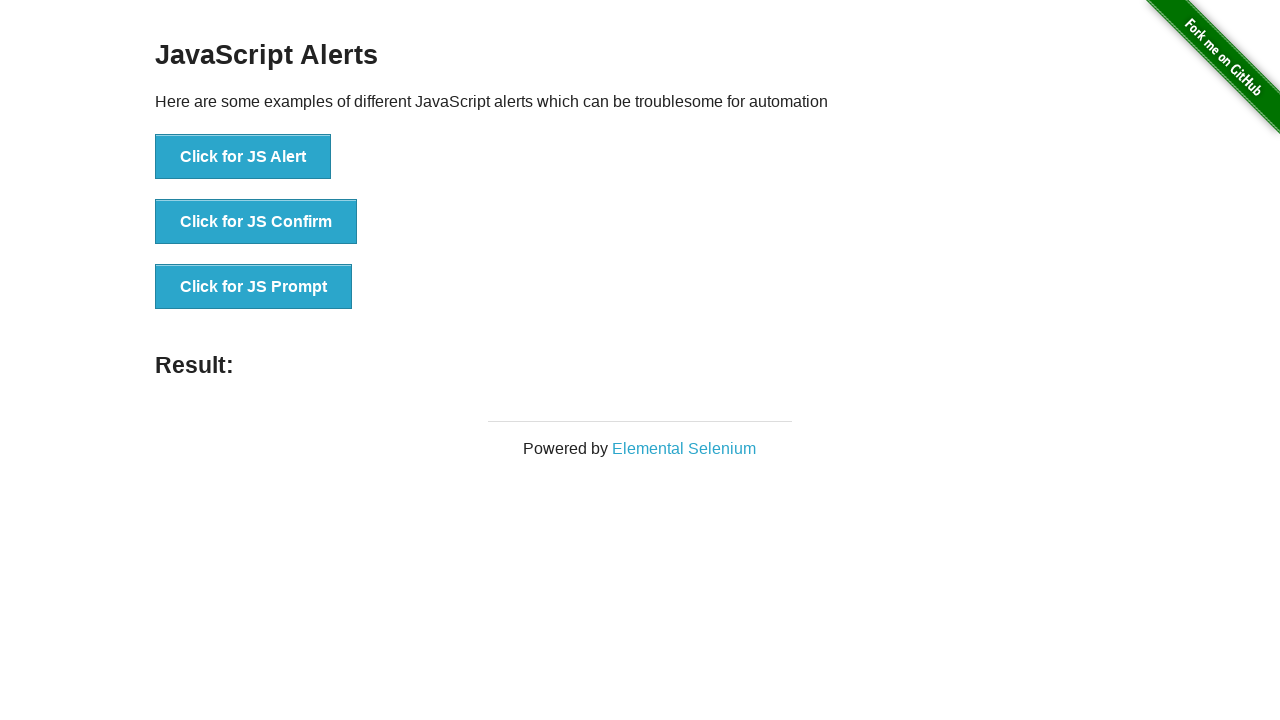

Clicked button to trigger JavaScript prompt dialog at (254, 287) on button[onclick='jsPrompt()']
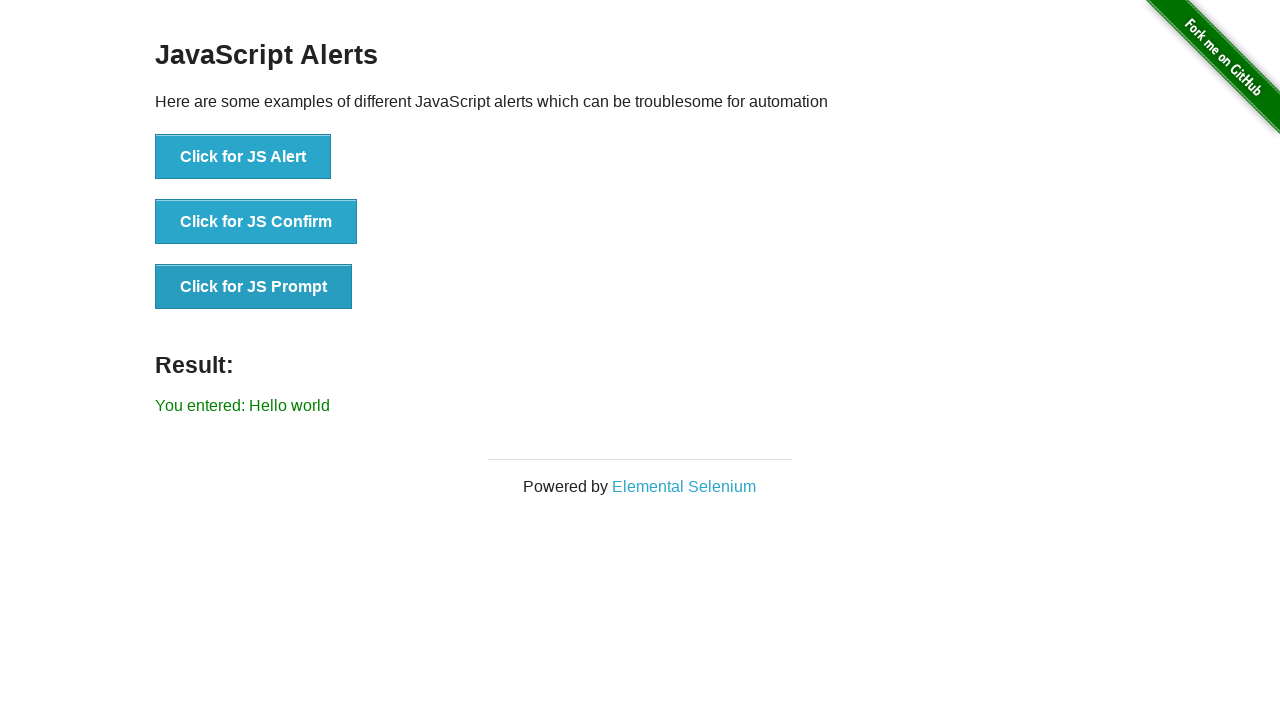

Result element is now visible after prompt dialog was handled
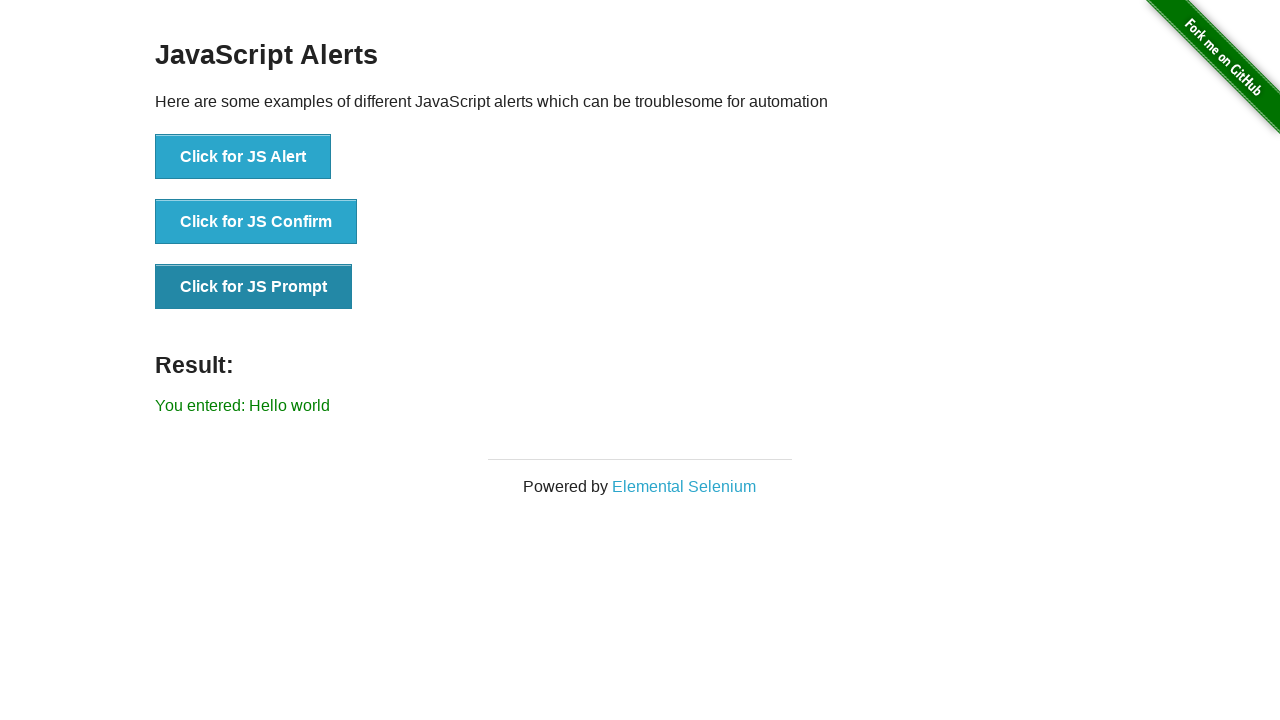

Retrieved result text from the page
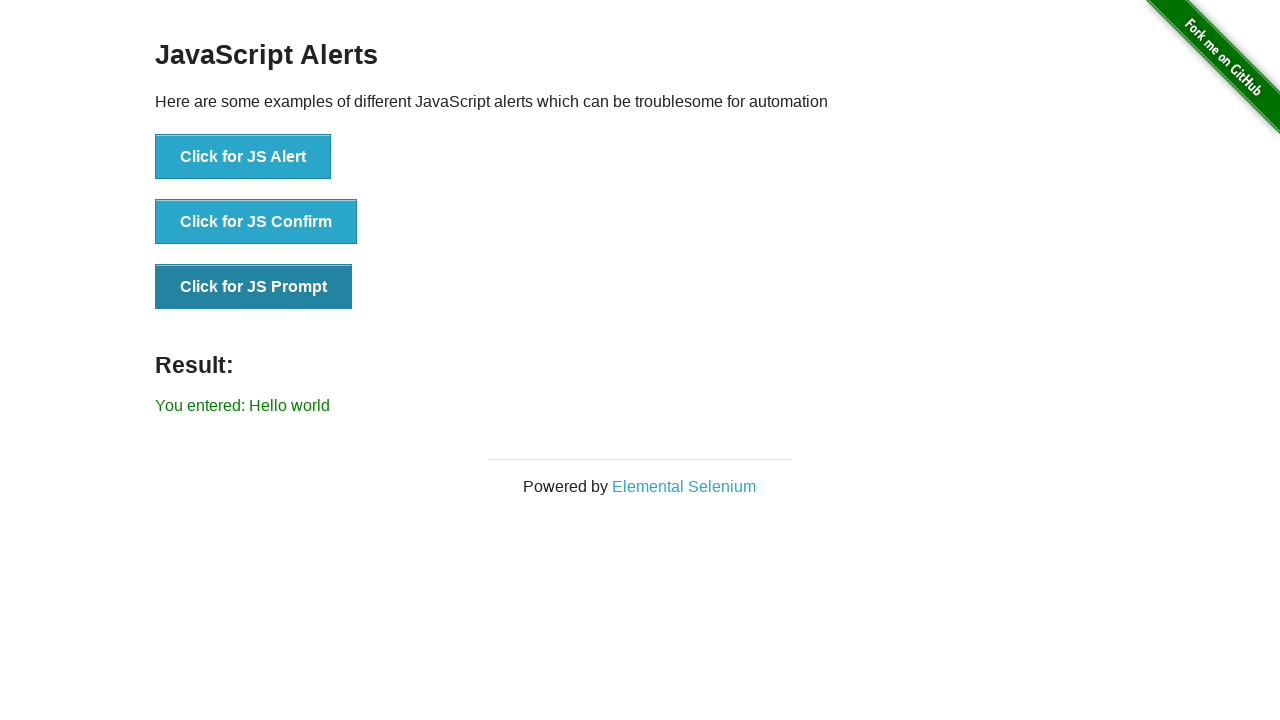

Verified that entered text 'Hello world' is displayed in result
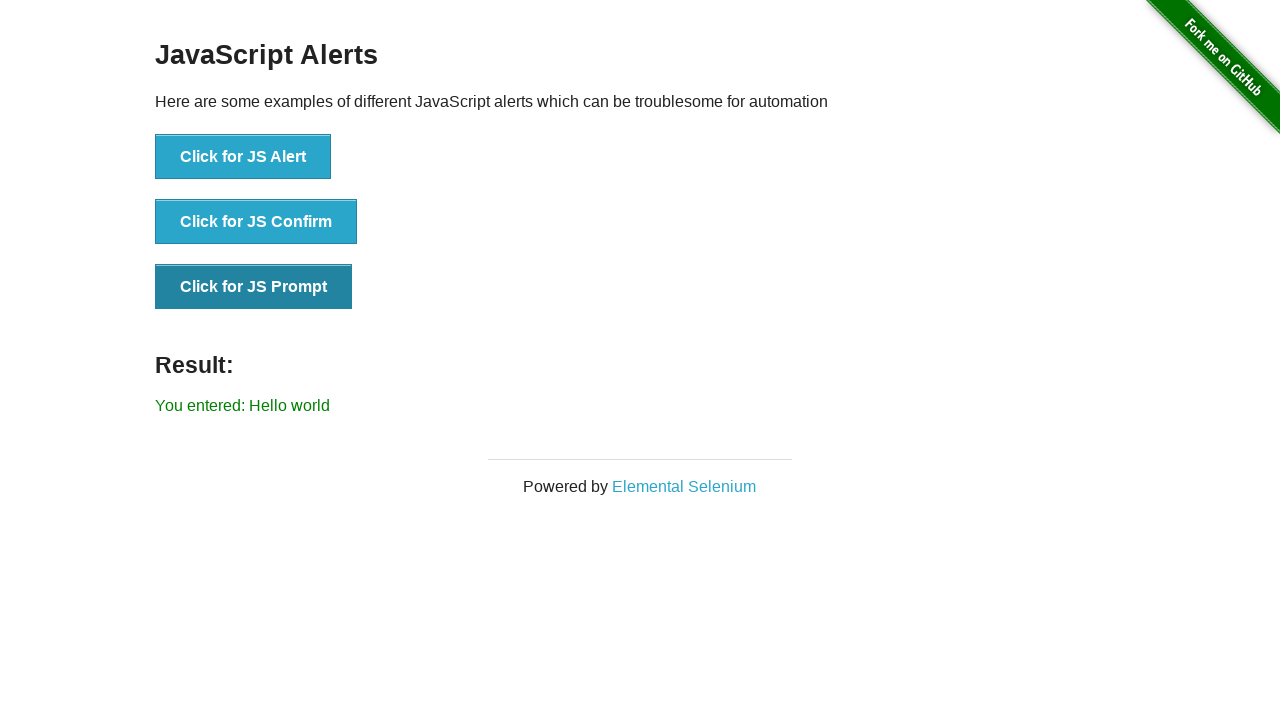

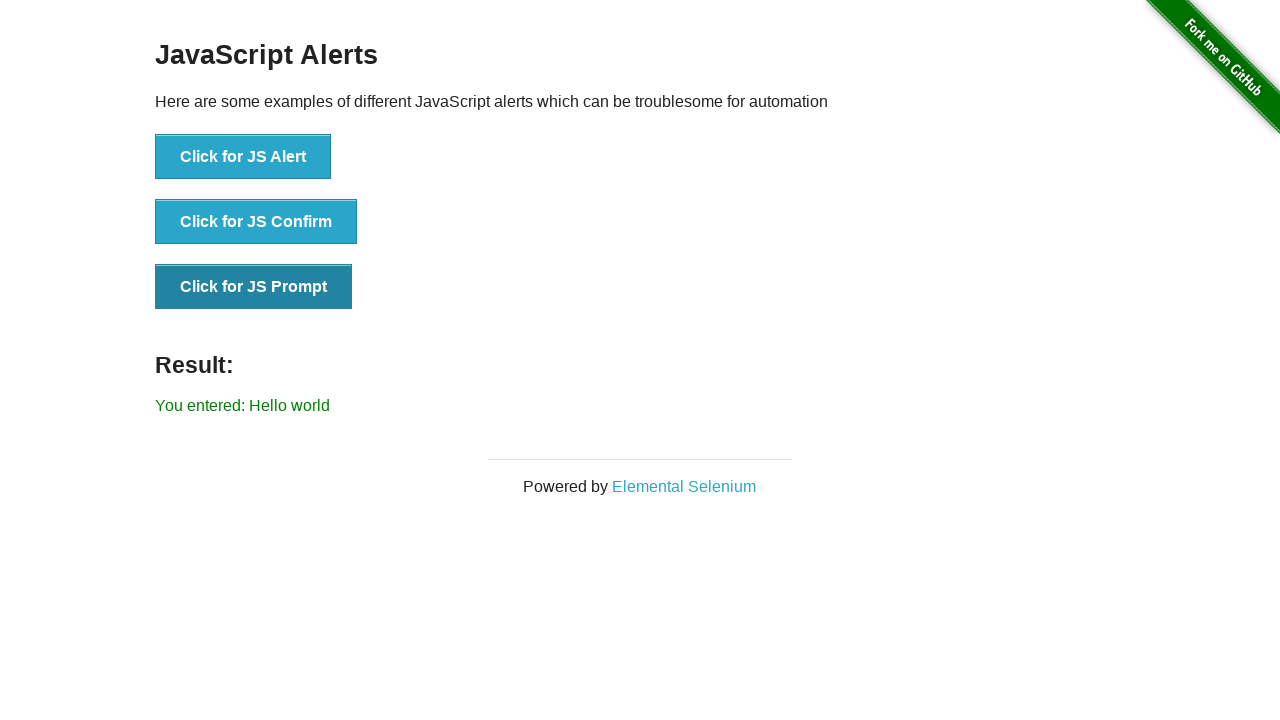